Navigates to the Heroku test app homepage and clicks on the Dropdown link to navigate to the dropdown page

Starting URL: https://the-internet.herokuapp.com/

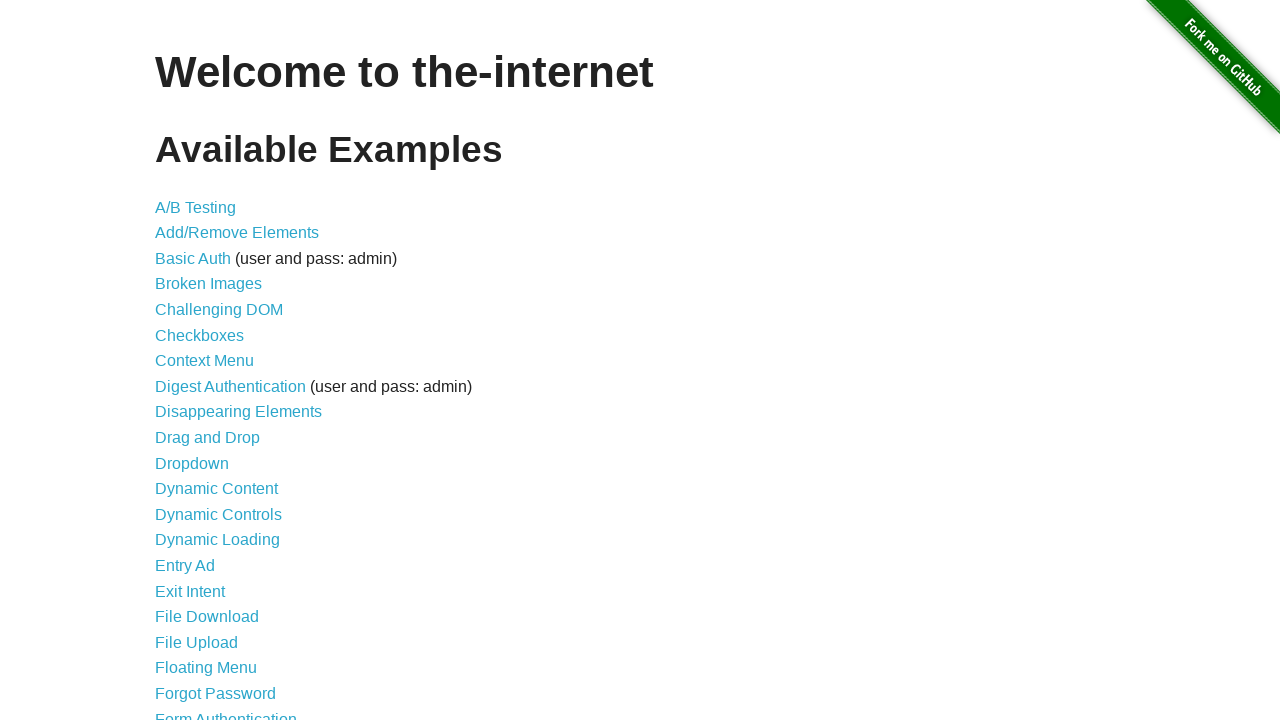

Navigated to Heroku test app homepage
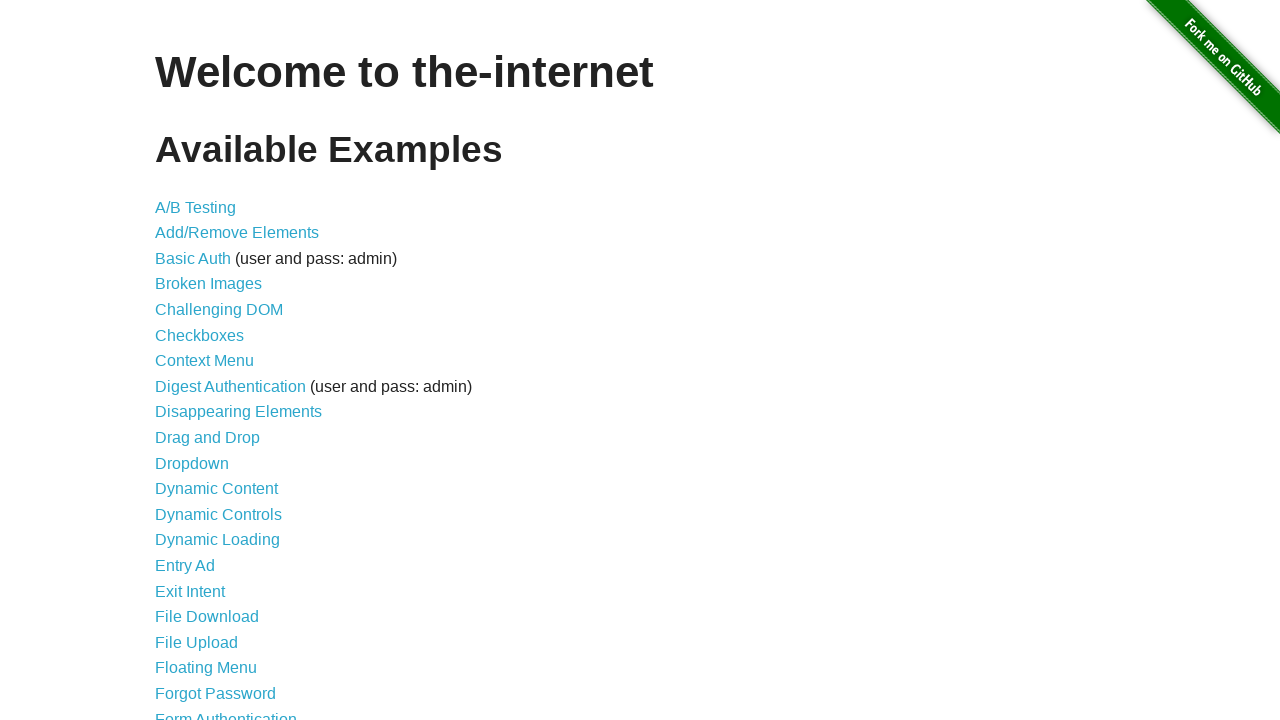

Clicked on the Dropdown link at (192, 463) on a[href='/dropdown']
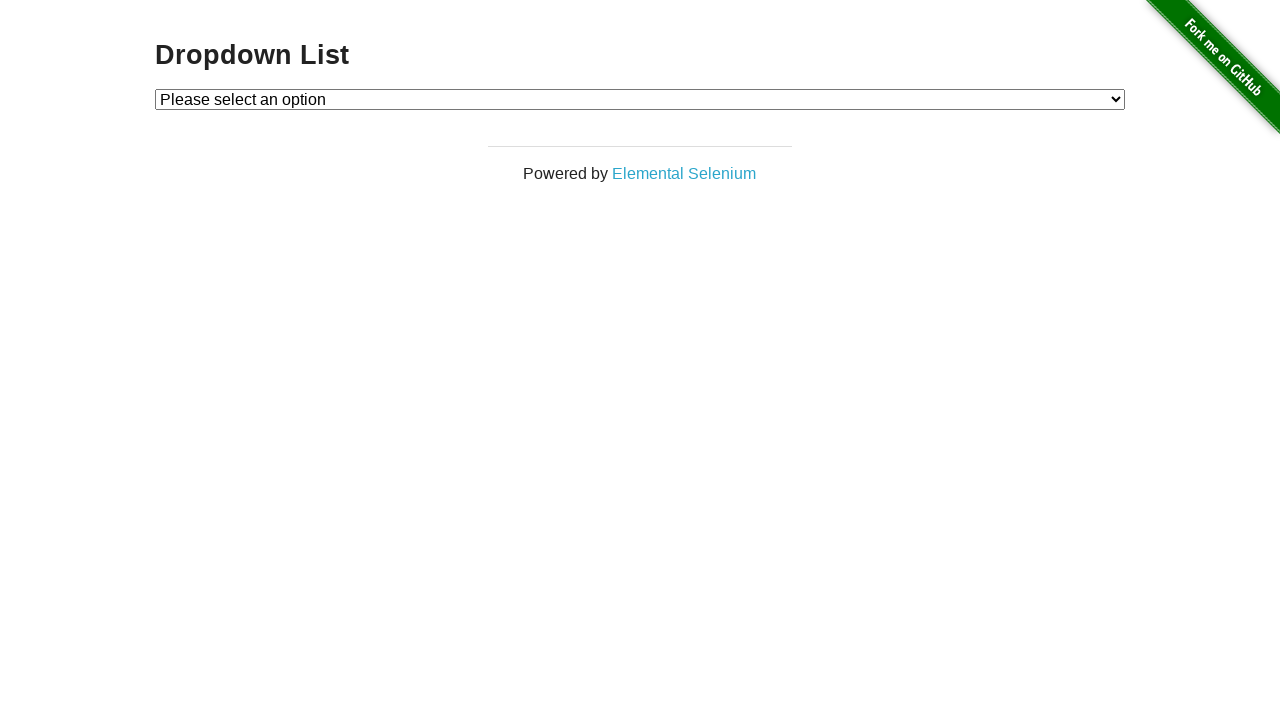

Dropdown page loaded successfully
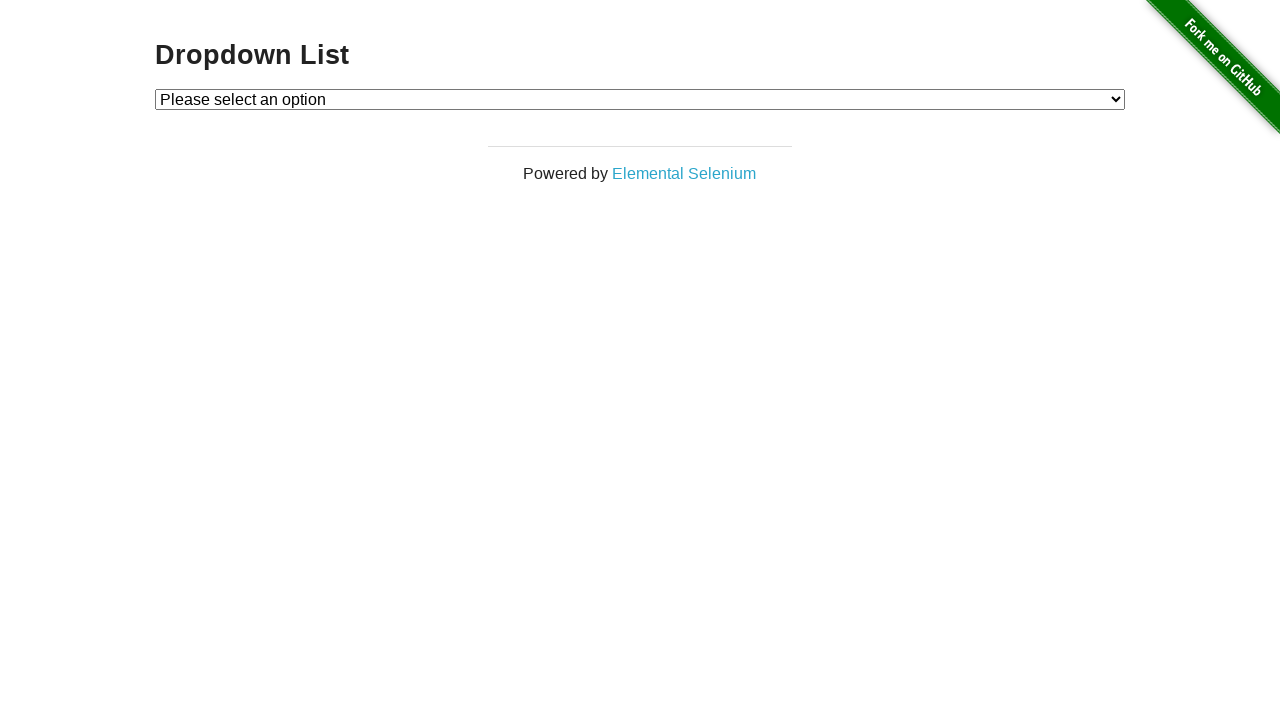

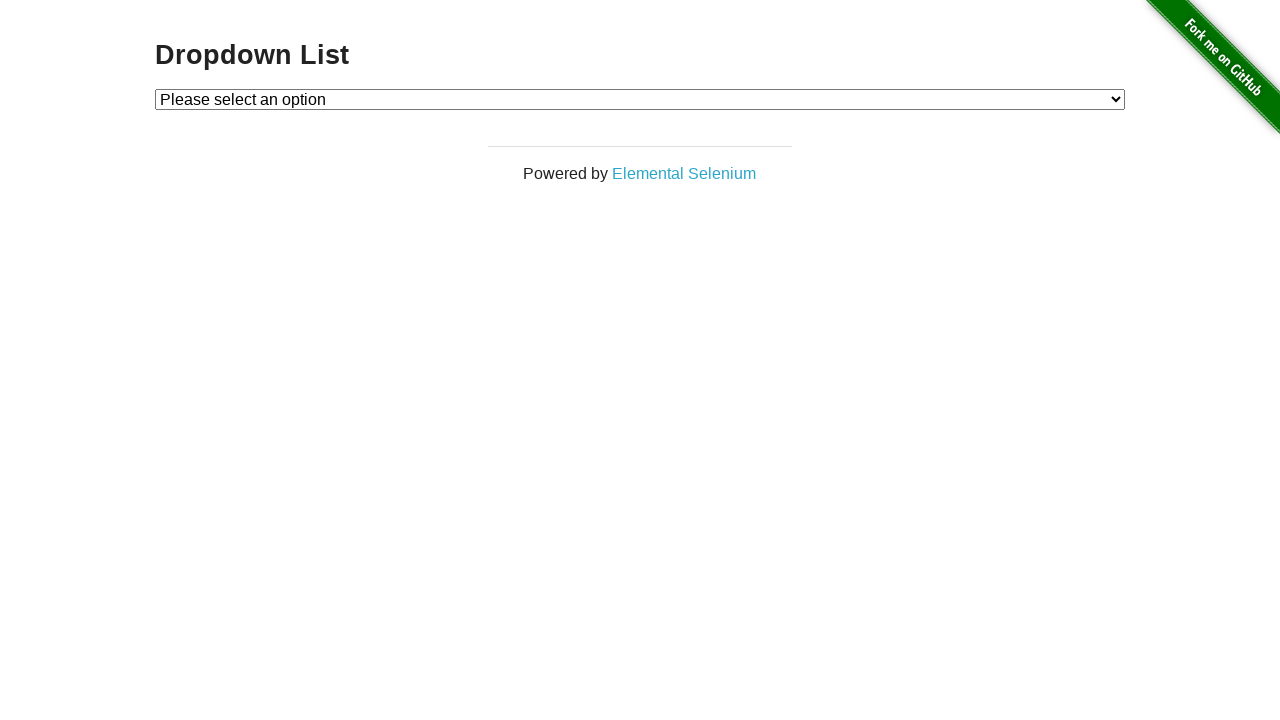